Tests checkbox functionality by clicking to select and then deselect a checkbox, verifying its state

Starting URL: http://www.rahulshettyacademy.com/AutomationPractice/

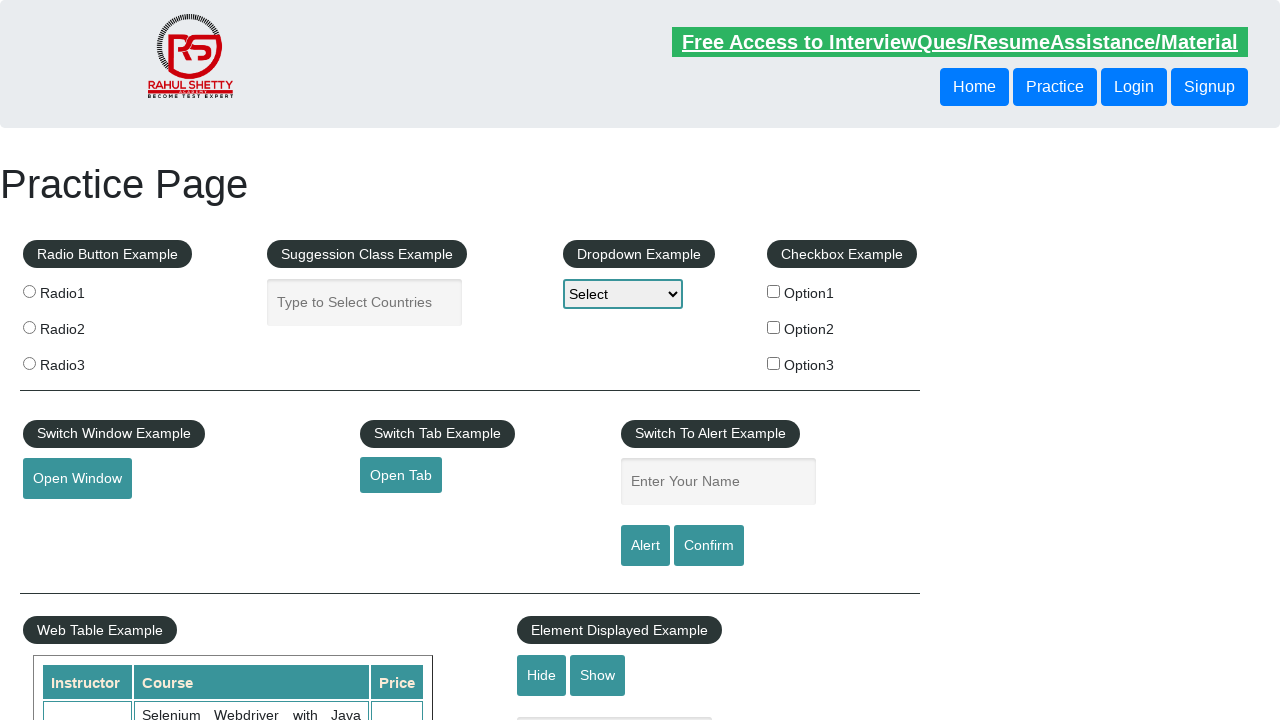

Waited for checkbox #checkBoxOption2 to be present
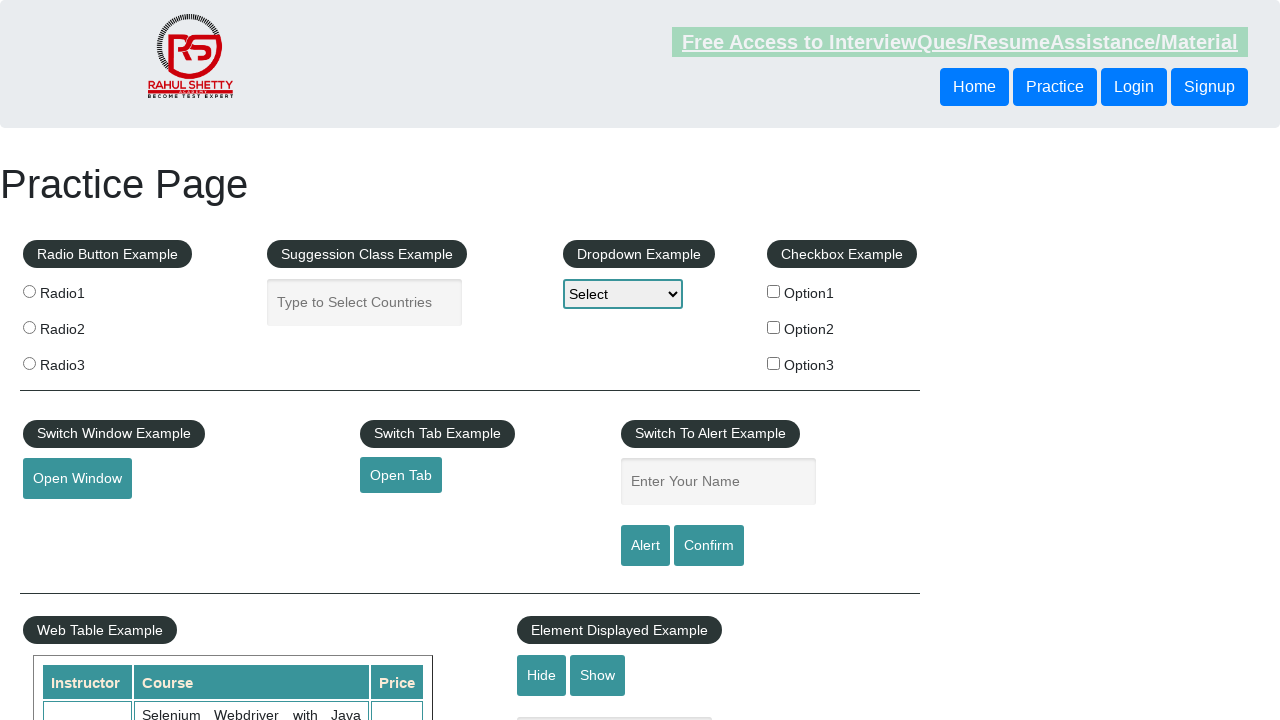

Clicked checkbox #checkBoxOption2 to select it at (774, 327) on #checkBoxOption2
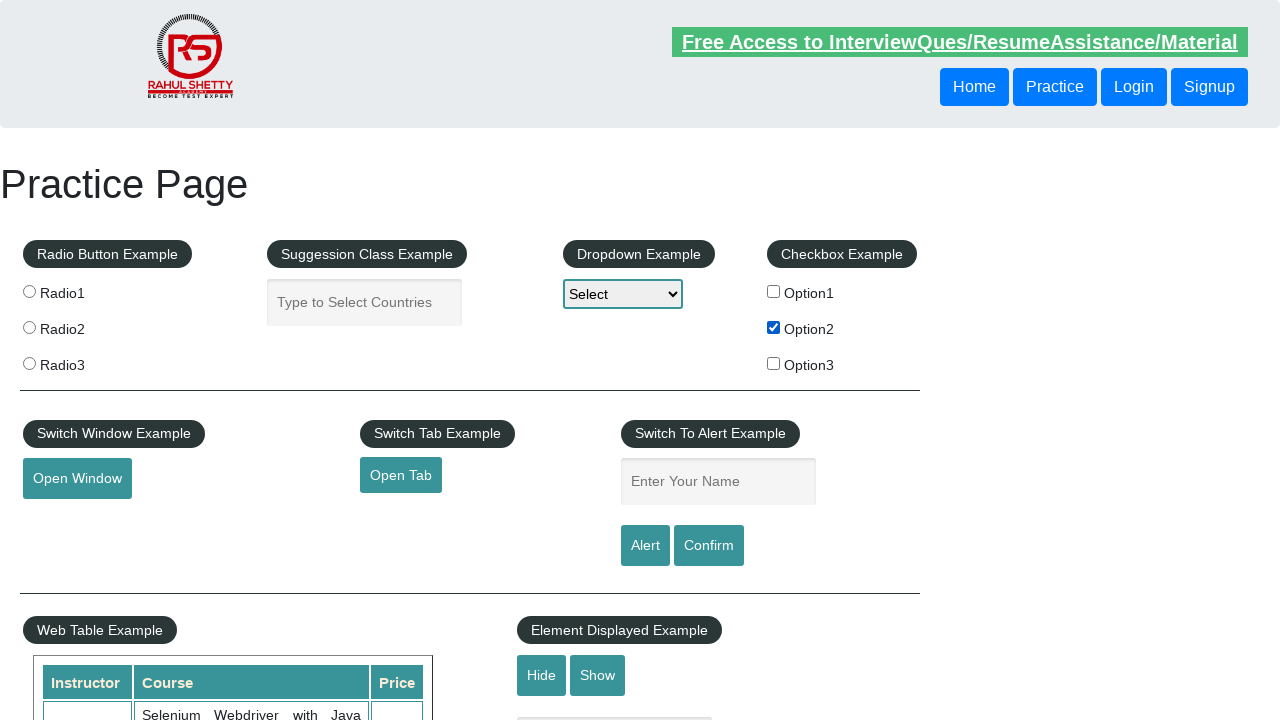

Verified checkbox #checkBoxOption2 is selected
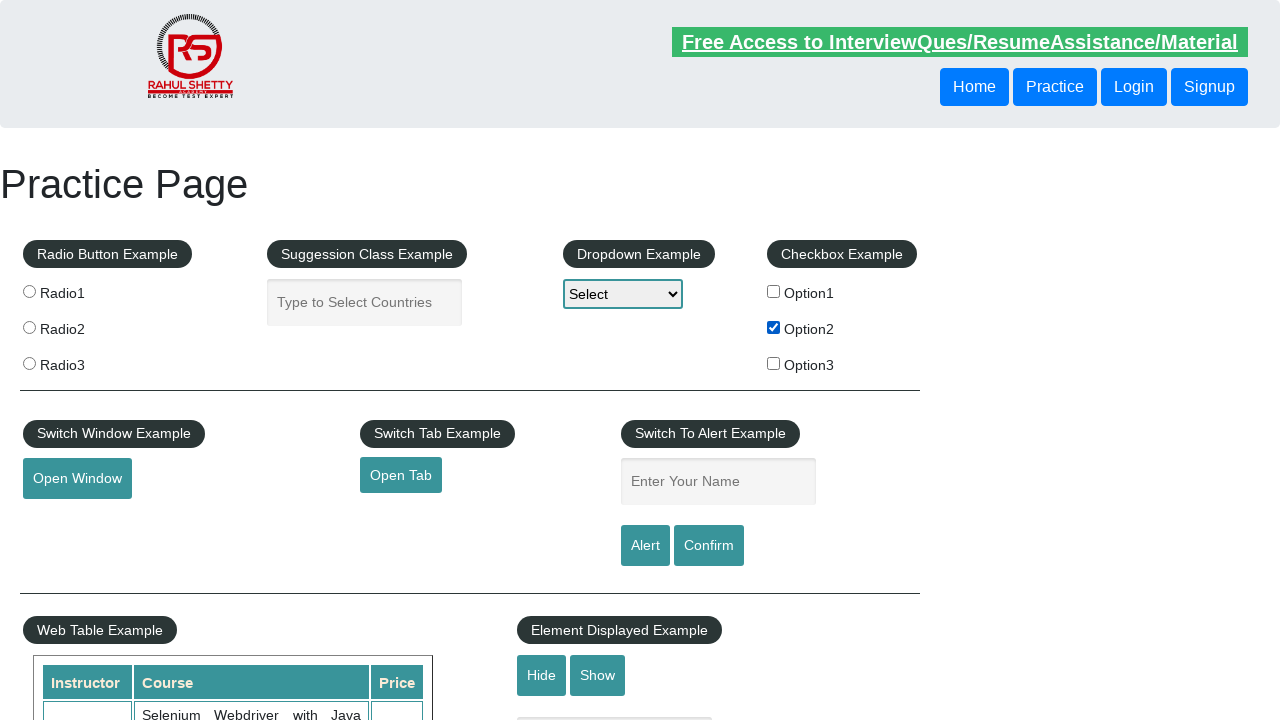

Clicked checkbox #checkBoxOption2 again to deselect it at (774, 327) on #checkBoxOption2
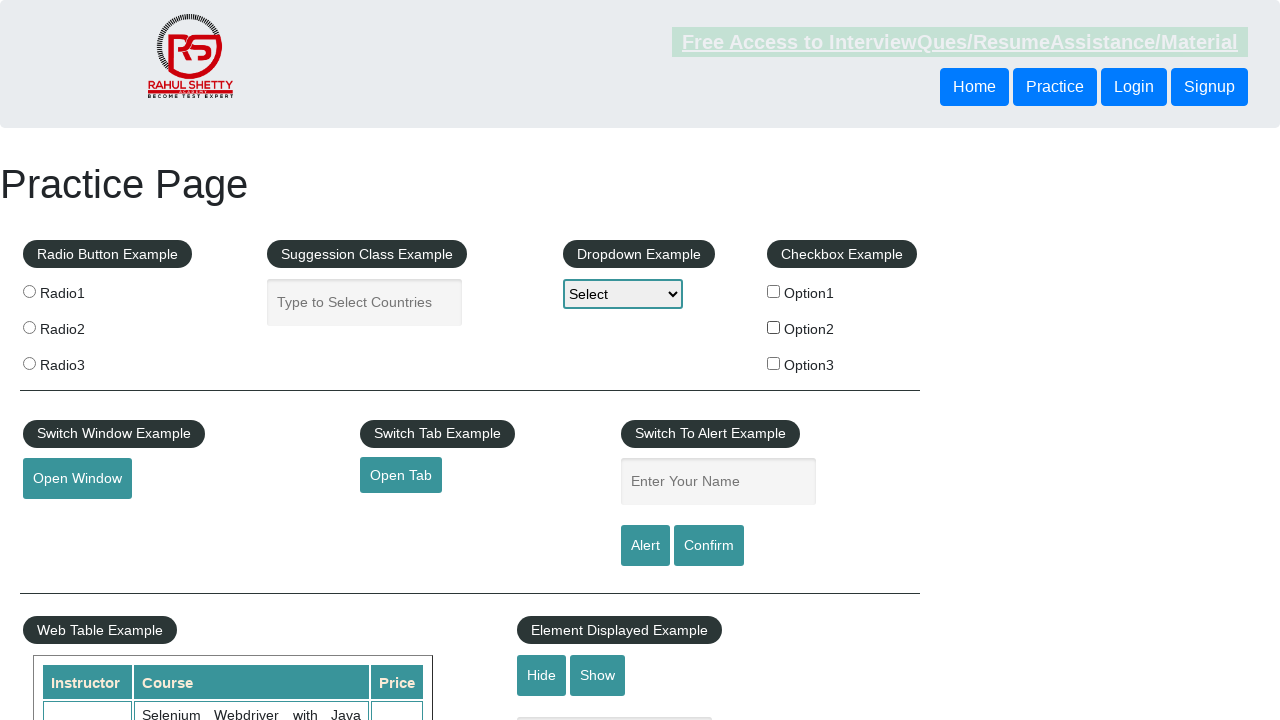

Verified checkbox #checkBoxOption2 is deselected
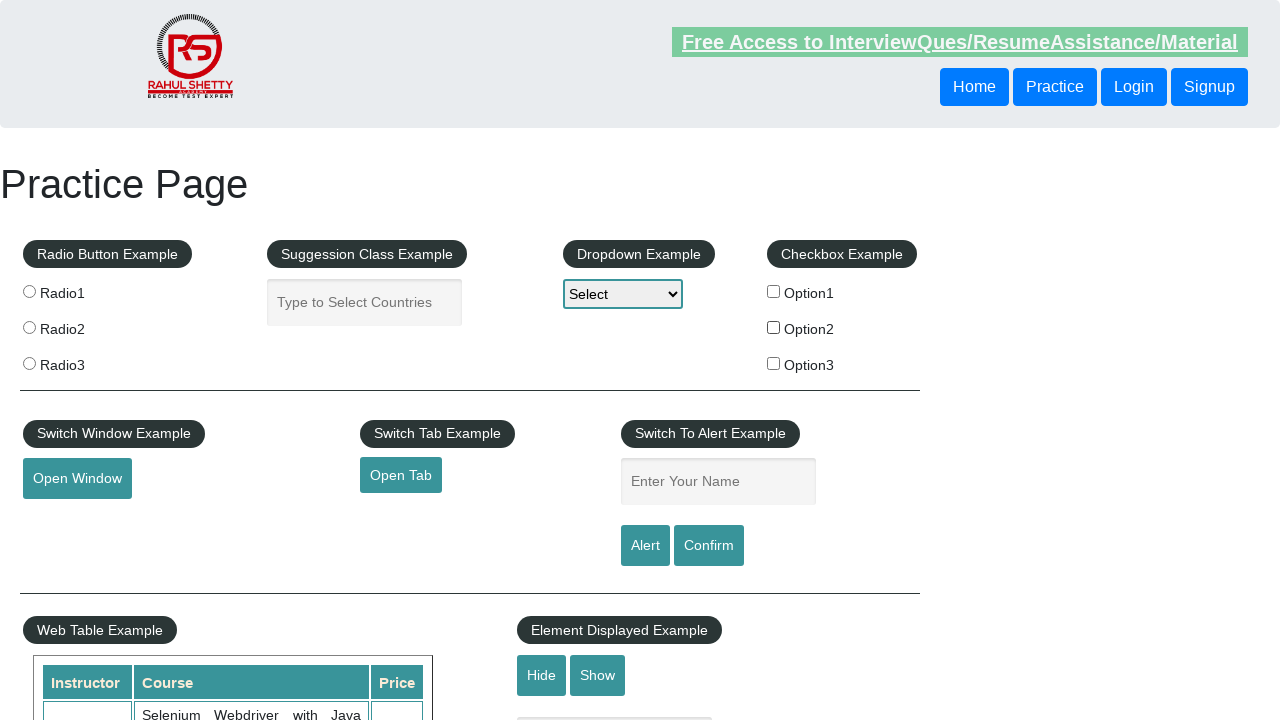

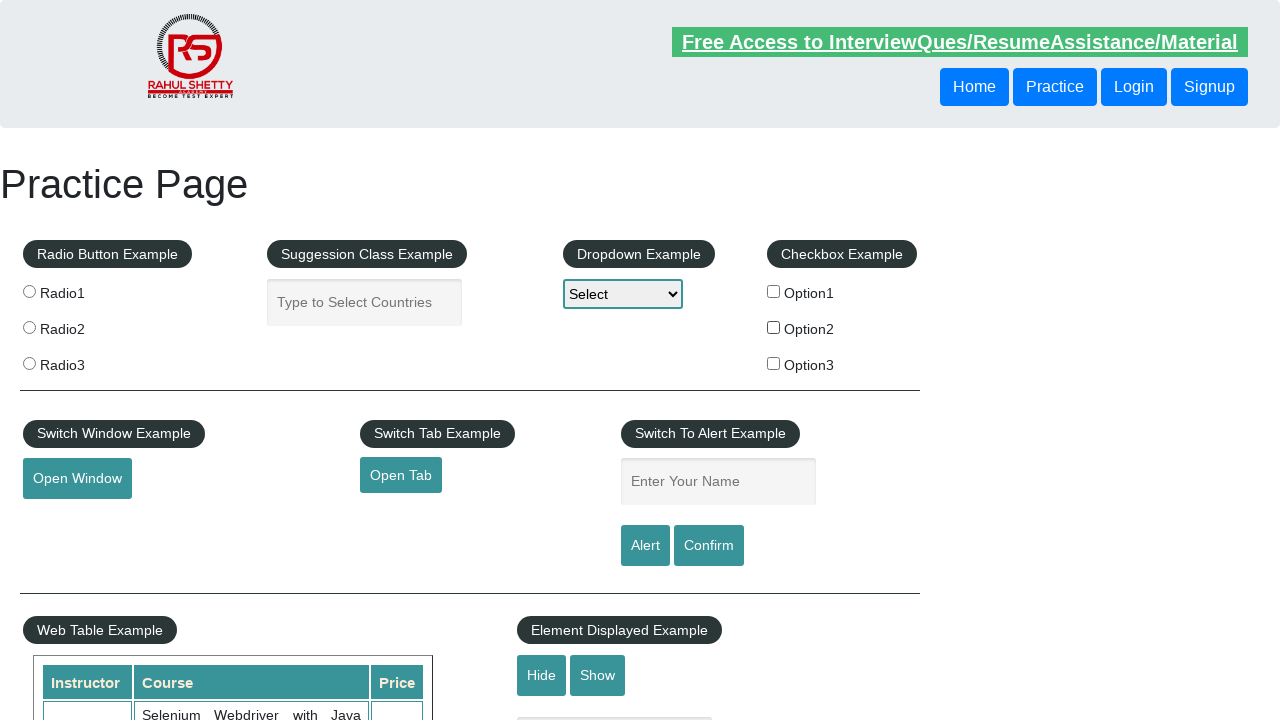